Tests the function dropdown menu by selecting options and verifying selections work correctly

Starting URL: http://pecunia2.zaw.uni-heidelberg.de/AFE_HD/coin_search_detailed

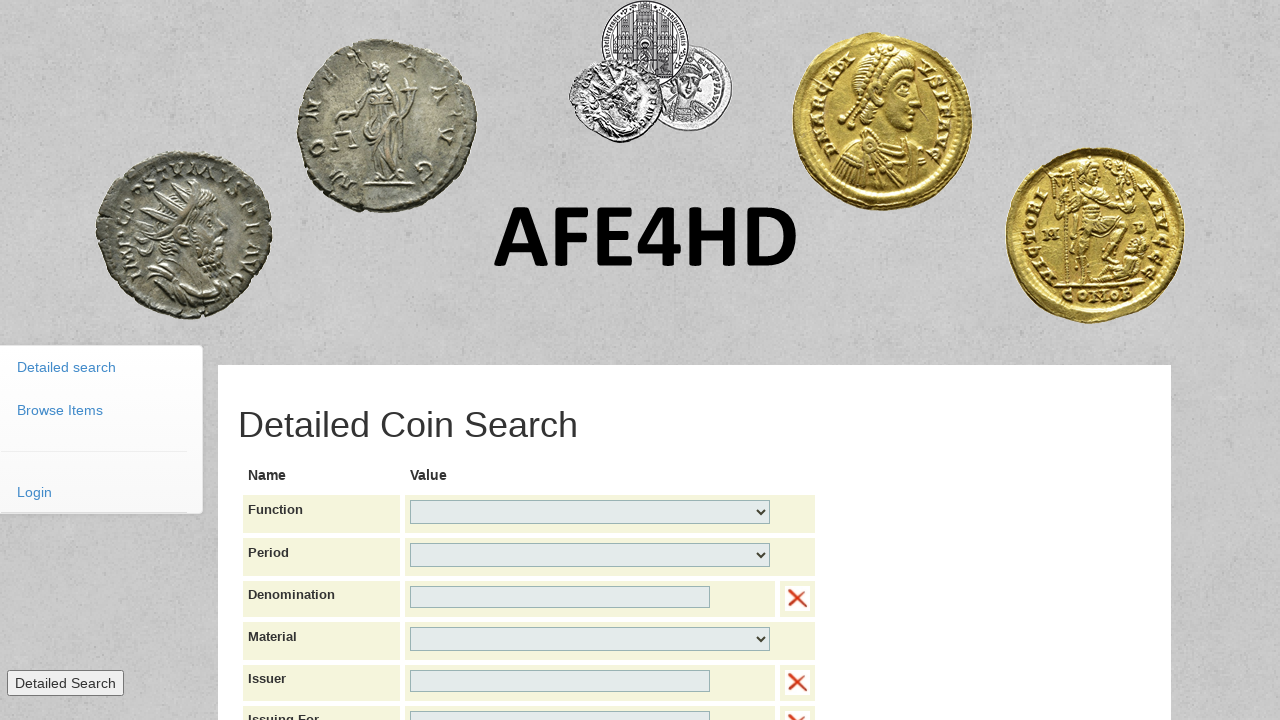

Selected 'Casting mould (Gußform)' from function dropdown on [name='function']
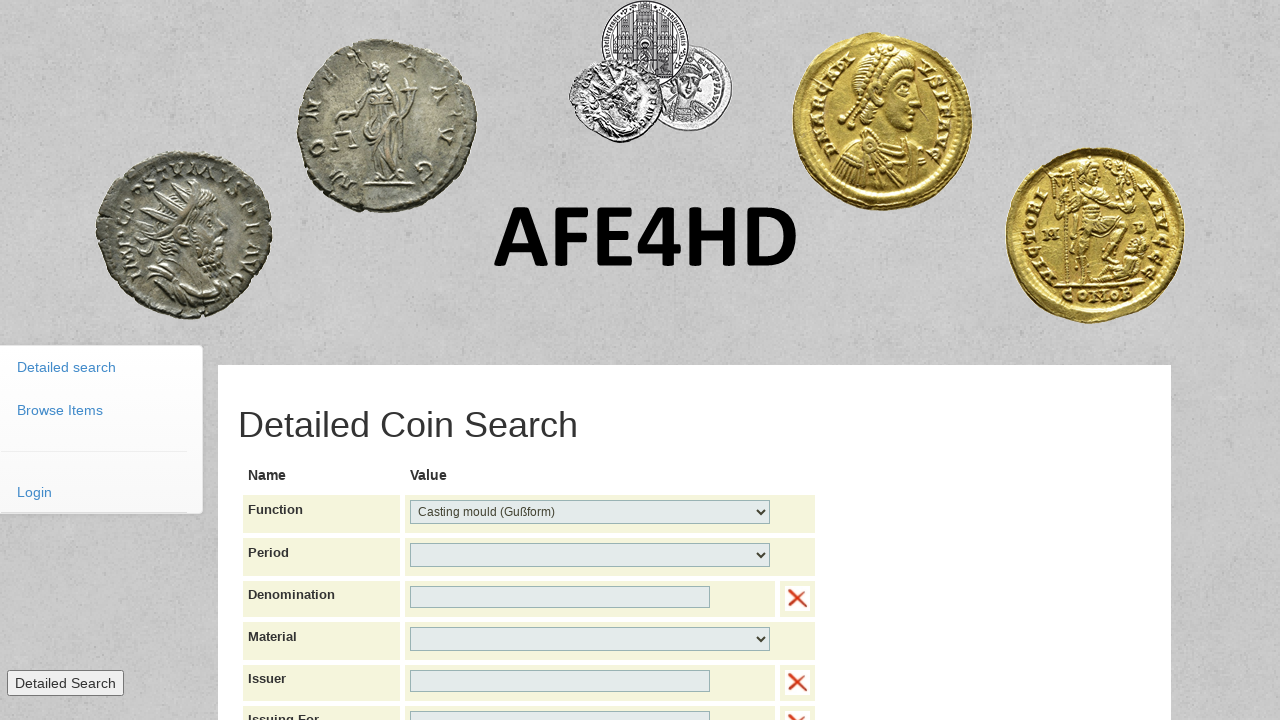

Retrieved selected value from function dropdown
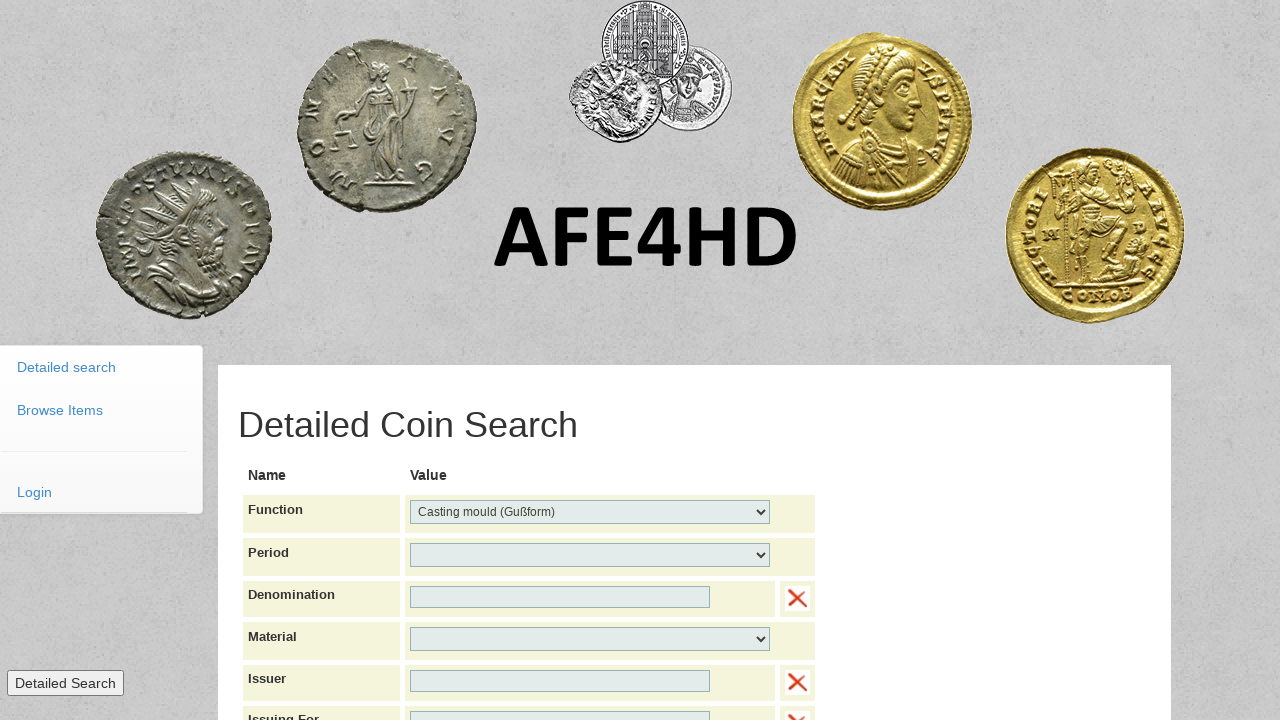

Selected empty option from function dropdown on [name='function']
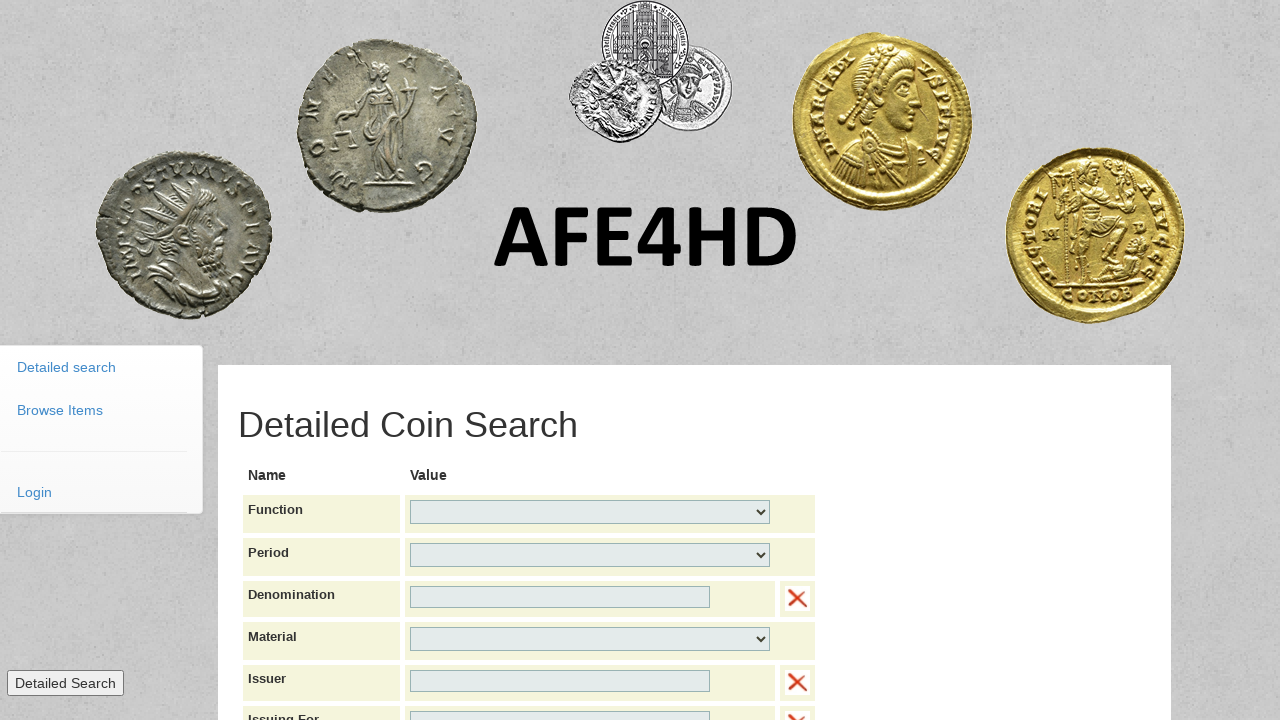

Clicked function dropdown to open it at (590, 512) on [name='function']
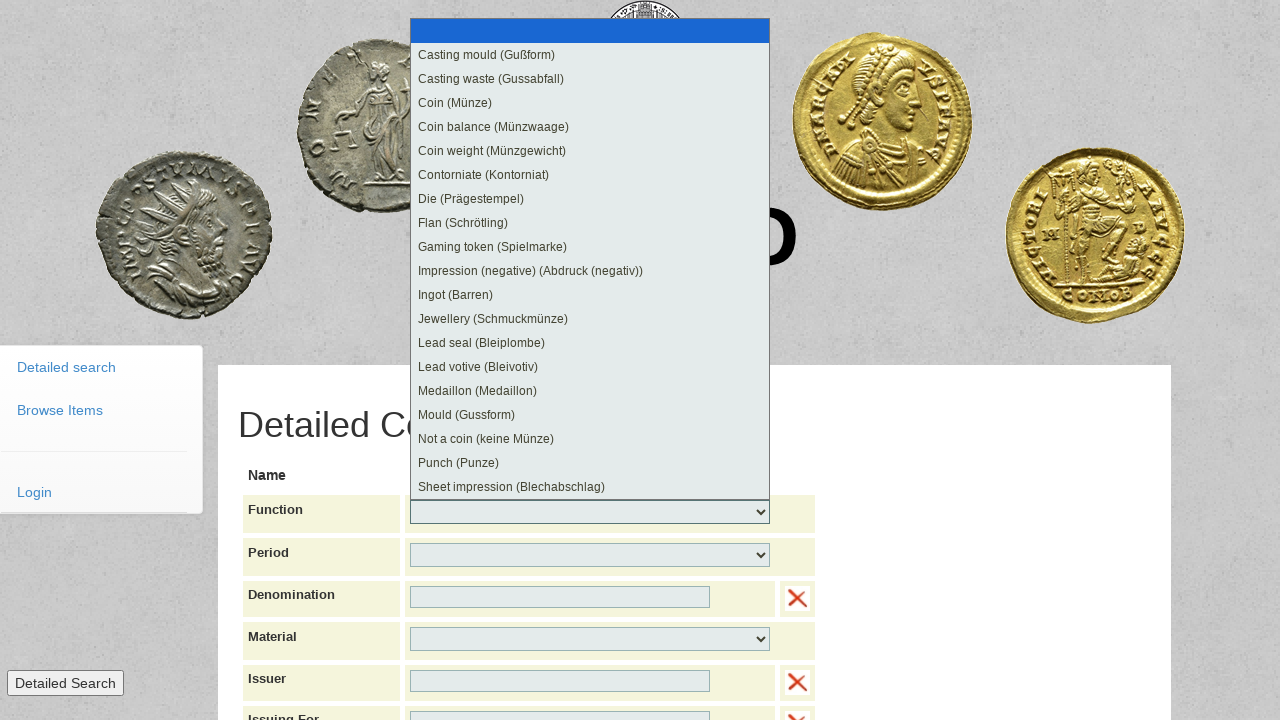

Pressed 'c' key to filter dropdown options
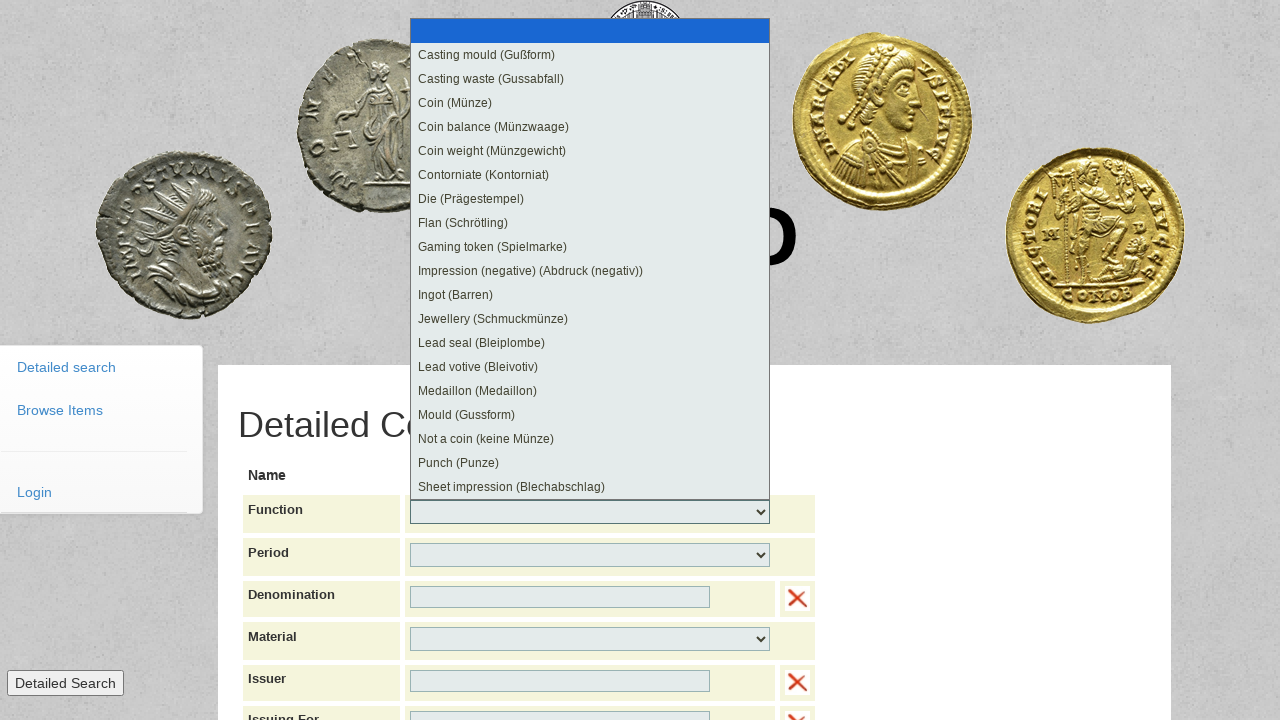

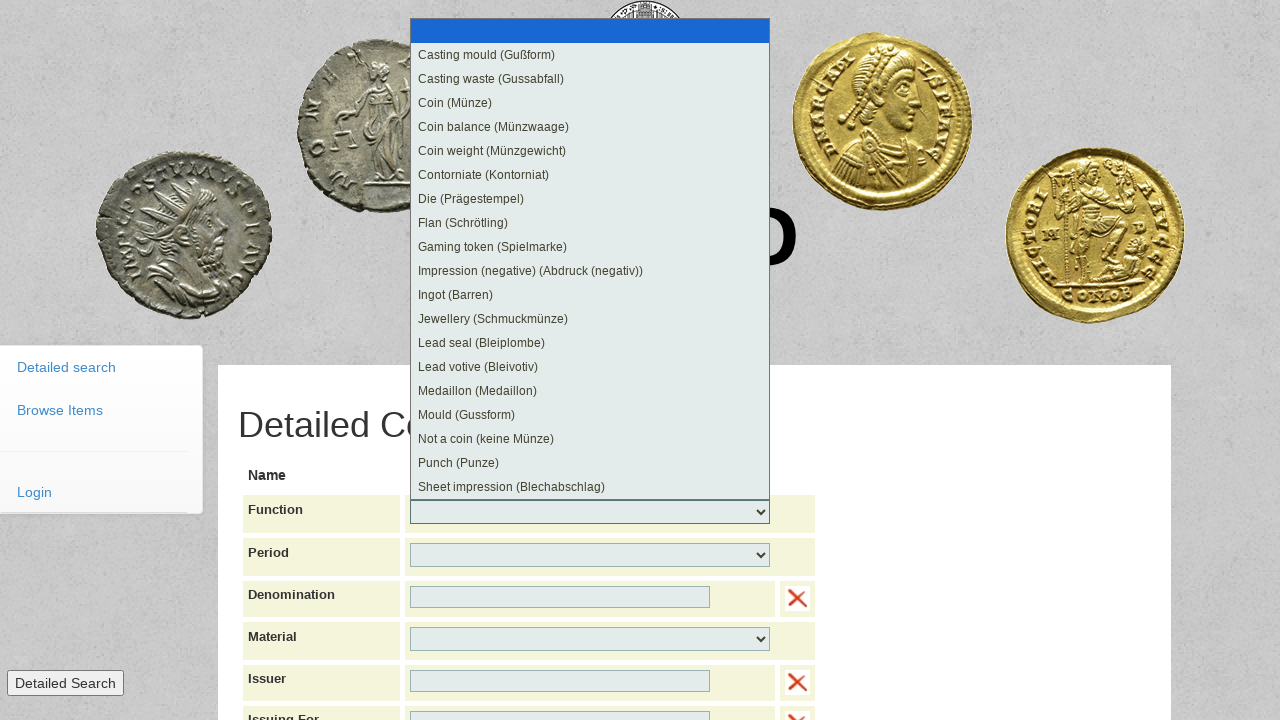